Tests that the "Clear completed" button displays correct text when items are completed.

Starting URL: https://demo.playwright.dev/todomvc

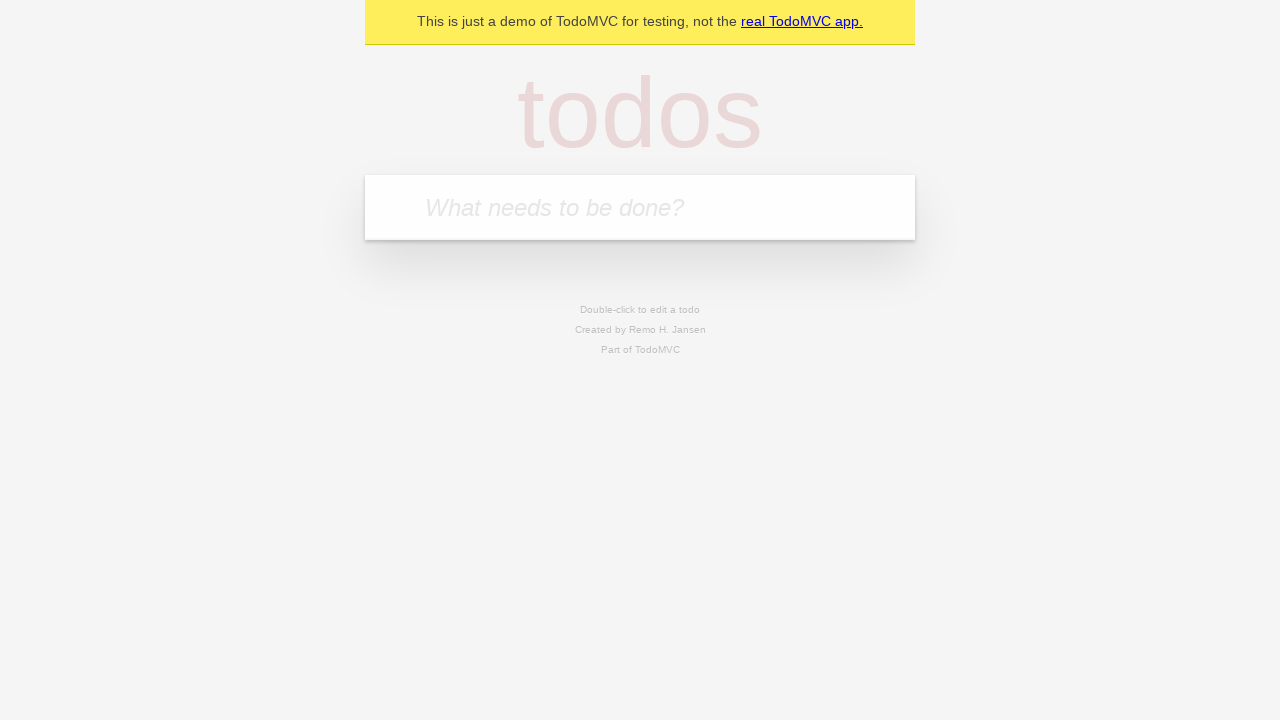

Filled todo input with 'buy some cheese' on internal:attr=[placeholder="What needs to be done?"i]
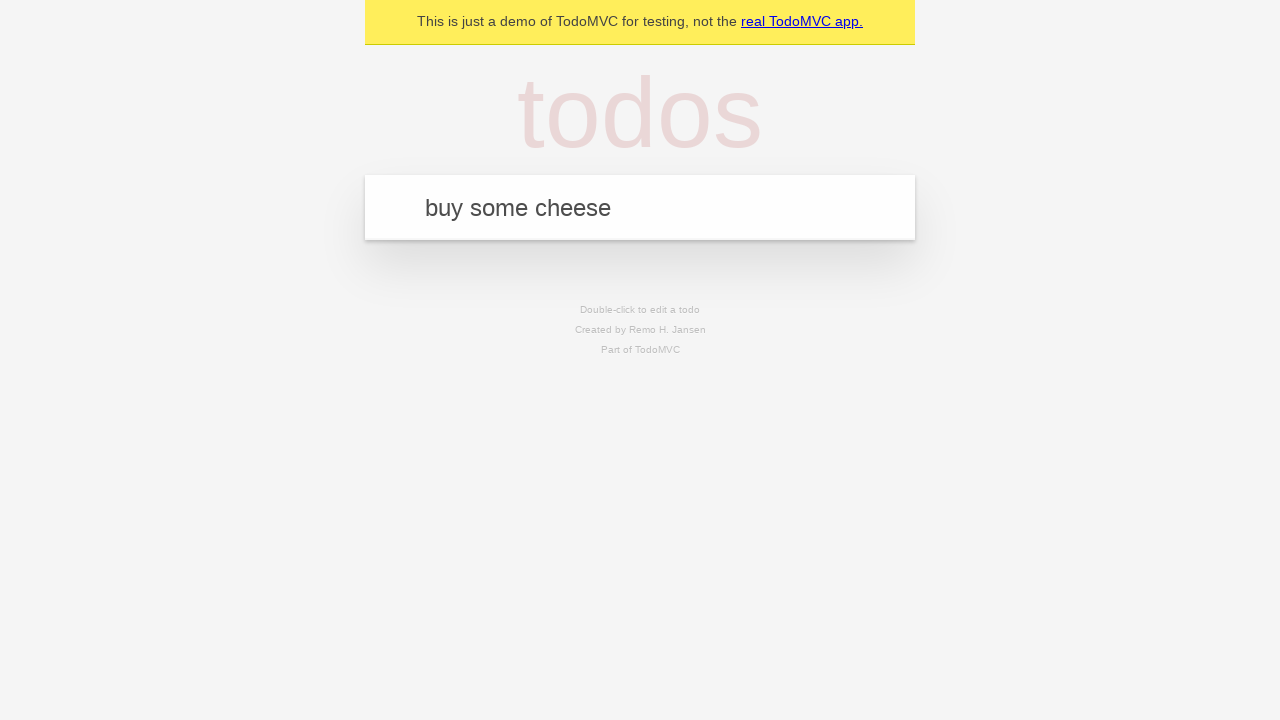

Pressed Enter to add todo 'buy some cheese' on internal:attr=[placeholder="What needs to be done?"i]
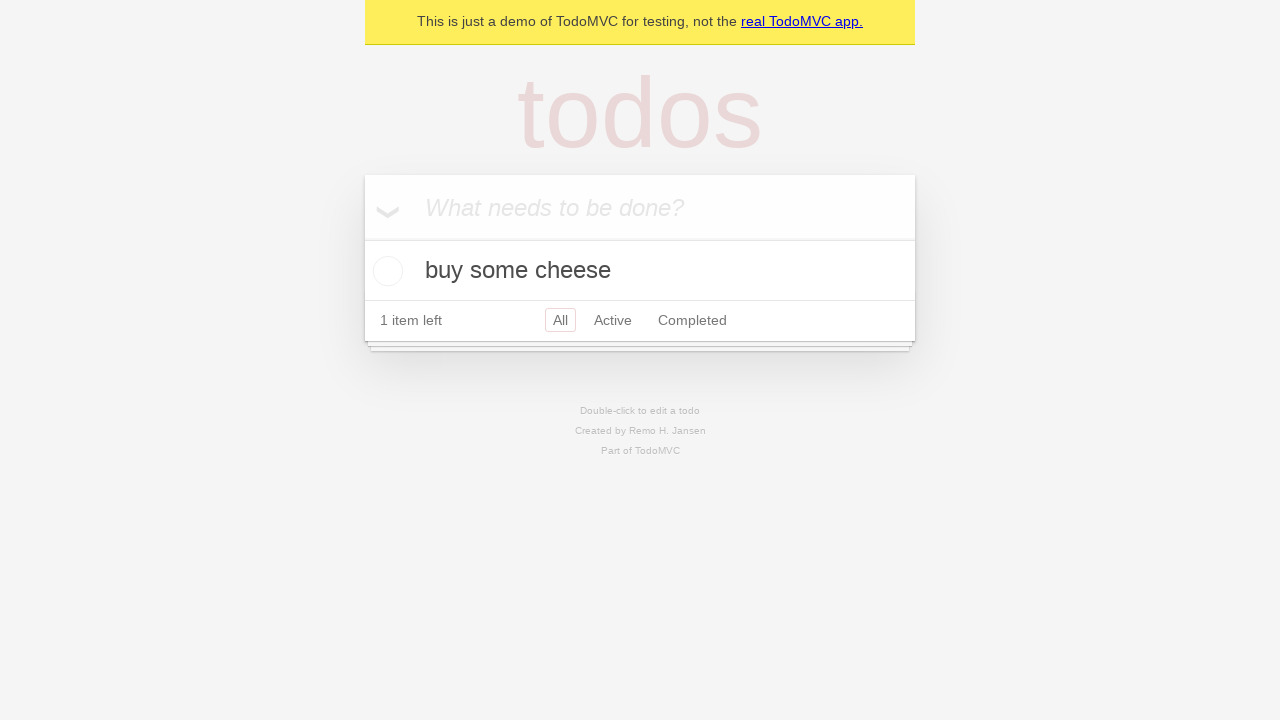

Filled todo input with 'feed the cat' on internal:attr=[placeholder="What needs to be done?"i]
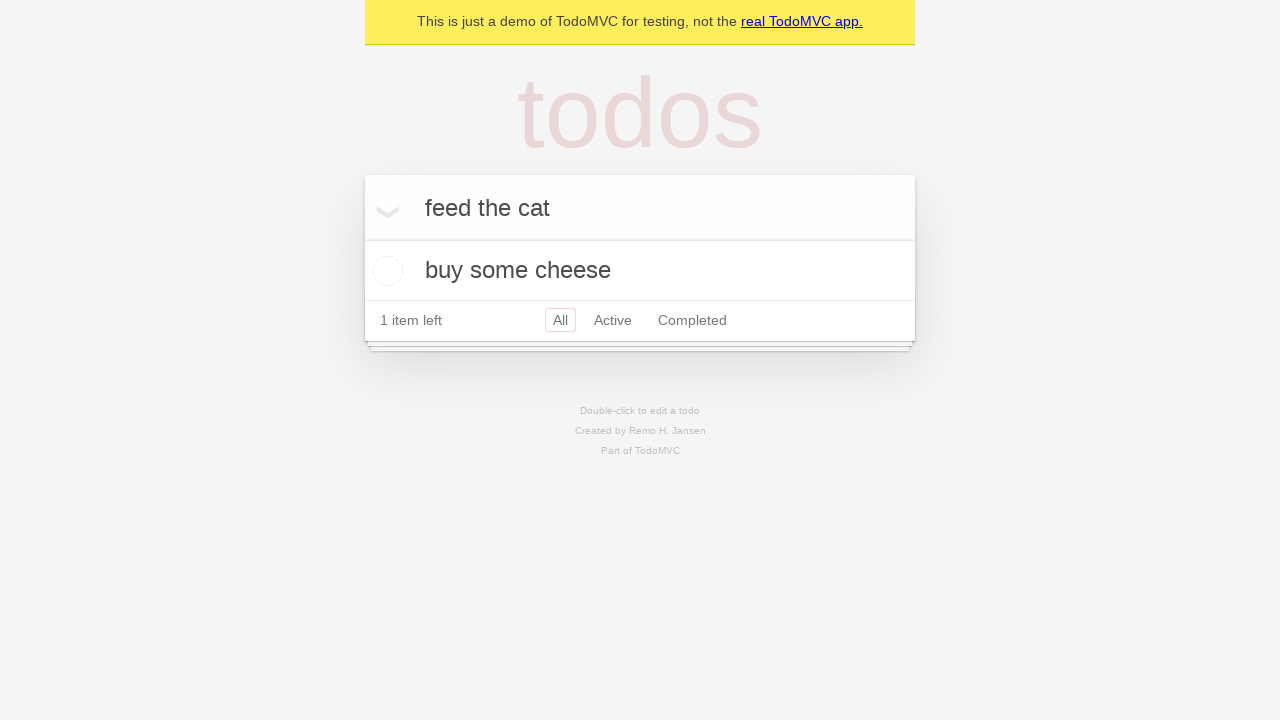

Pressed Enter to add todo 'feed the cat' on internal:attr=[placeholder="What needs to be done?"i]
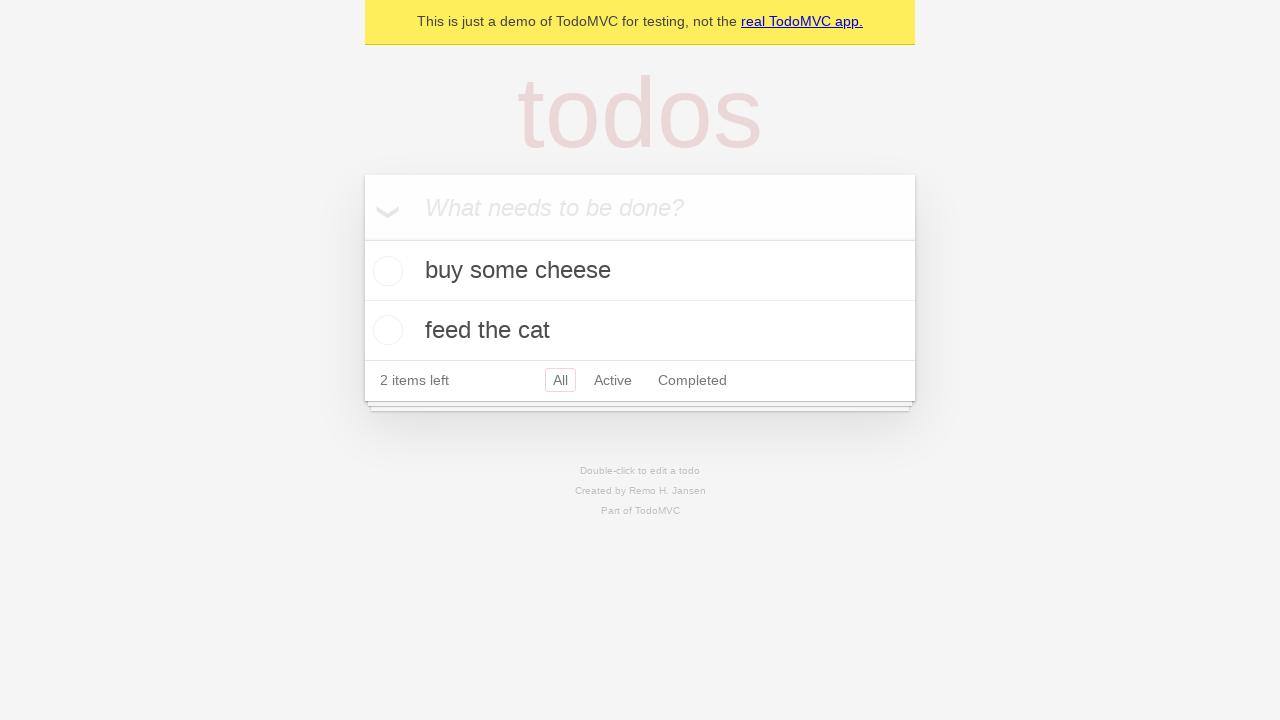

Filled todo input with 'book a doctors appointment' on internal:attr=[placeholder="What needs to be done?"i]
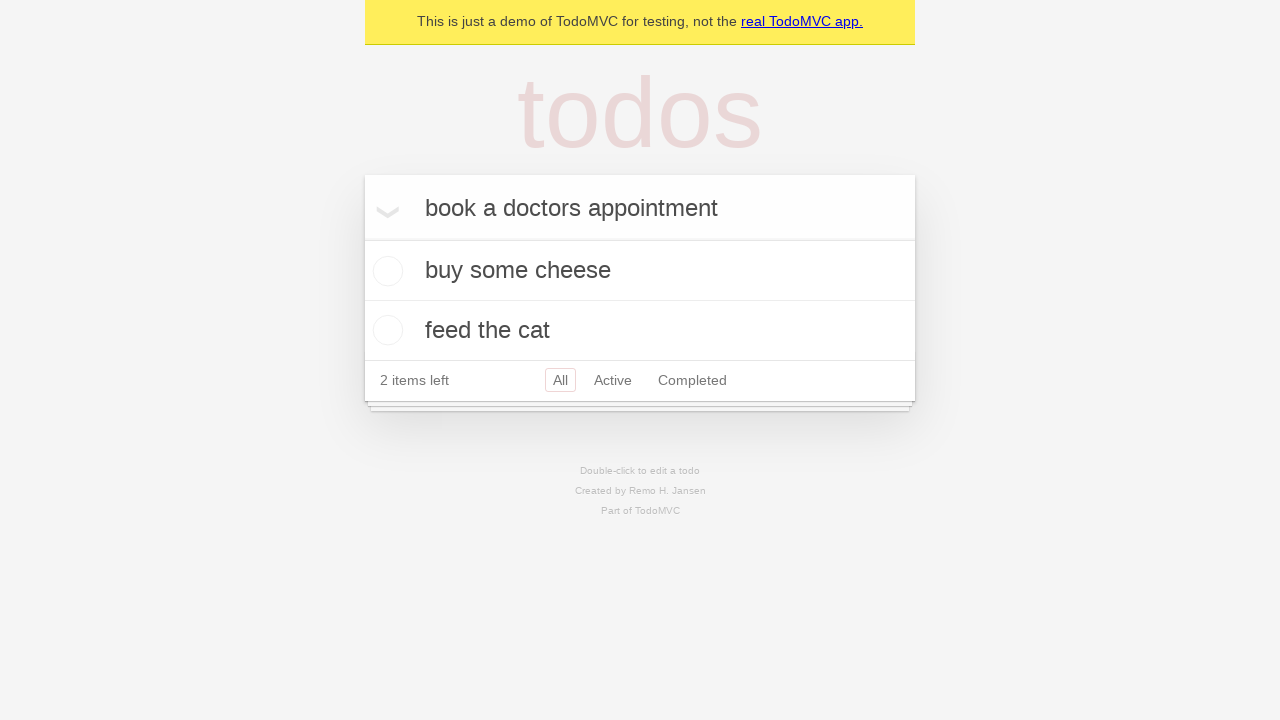

Pressed Enter to add todo 'book a doctors appointment' on internal:attr=[placeholder="What needs to be done?"i]
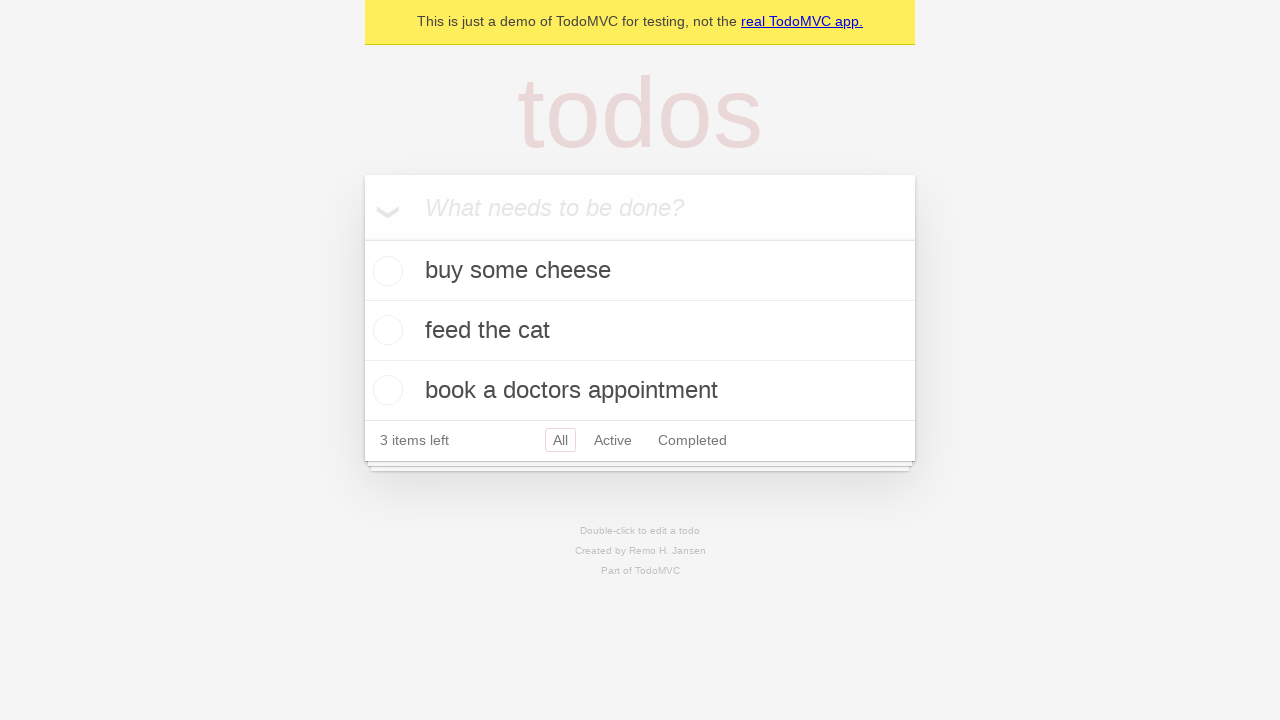

All 3 todo items loaded
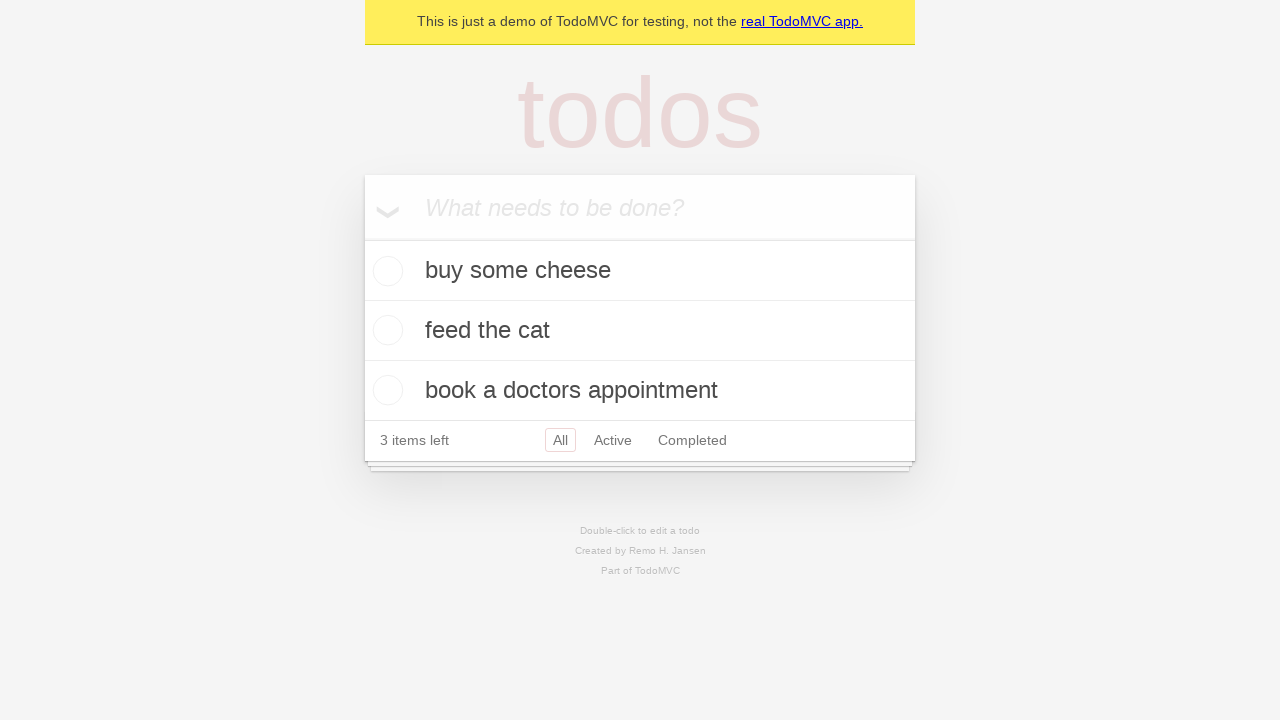

Checked the first todo item at (385, 271) on .todo-list li .toggle >> nth=0
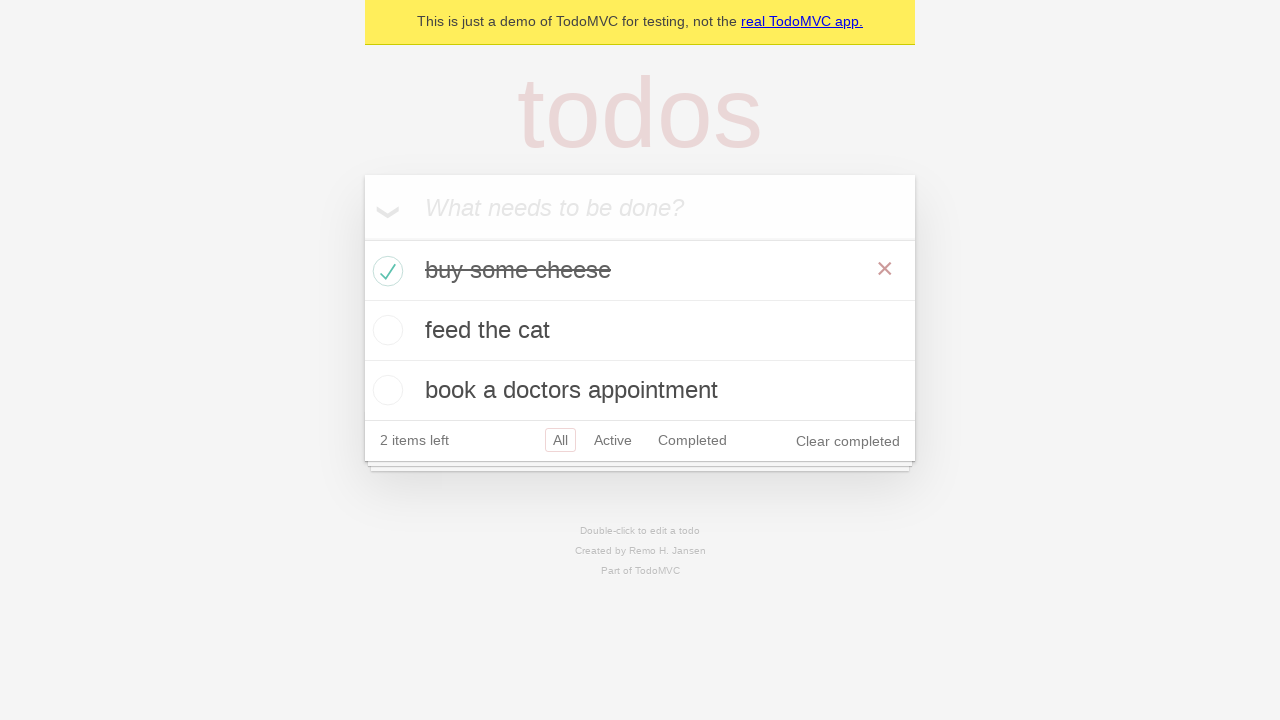

'Clear completed' button is now visible
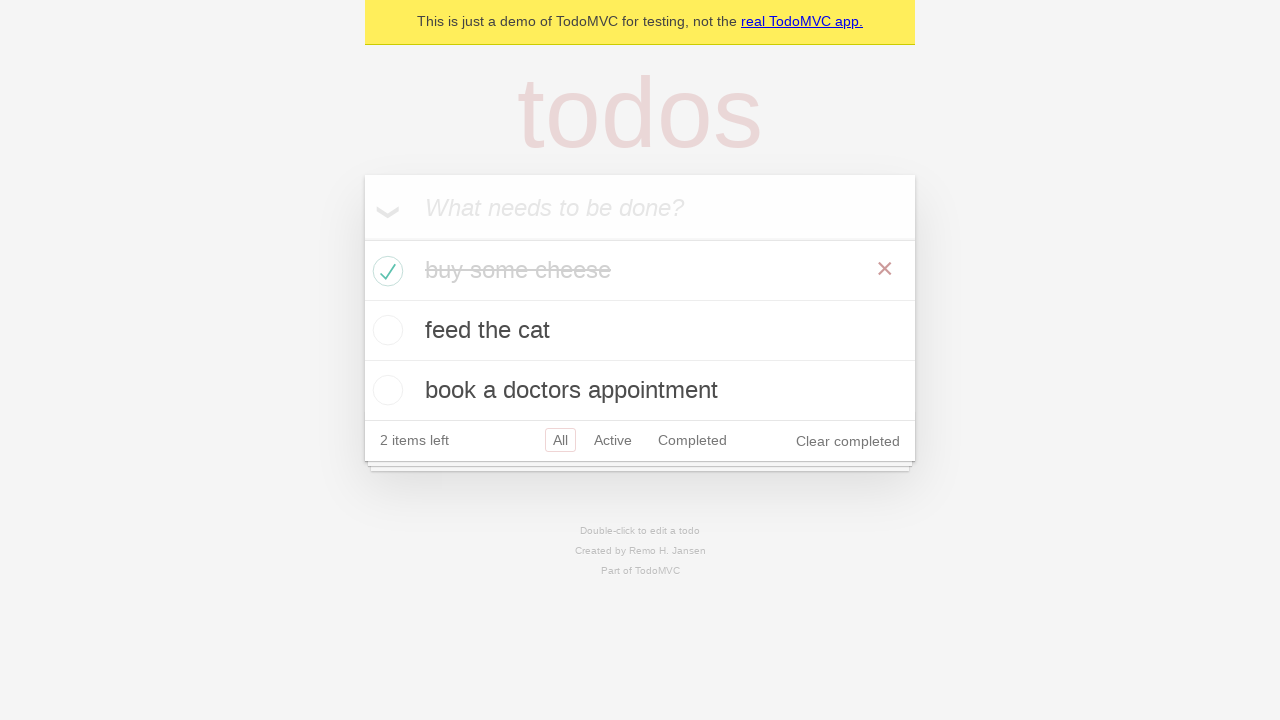

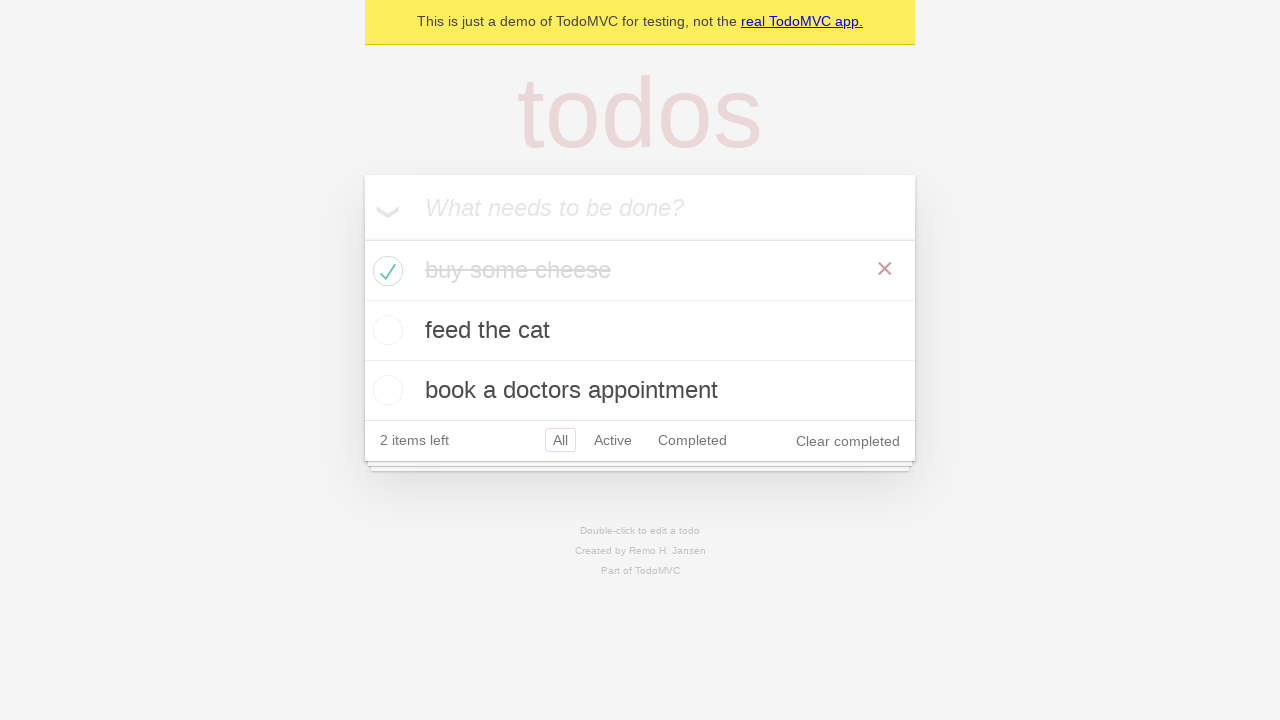